Tests the resizable jQuery UI widget by switching to the iframe and performing a drag-and-drop action to resize an element

Starting URL: https://jqueryui.com/resizable/

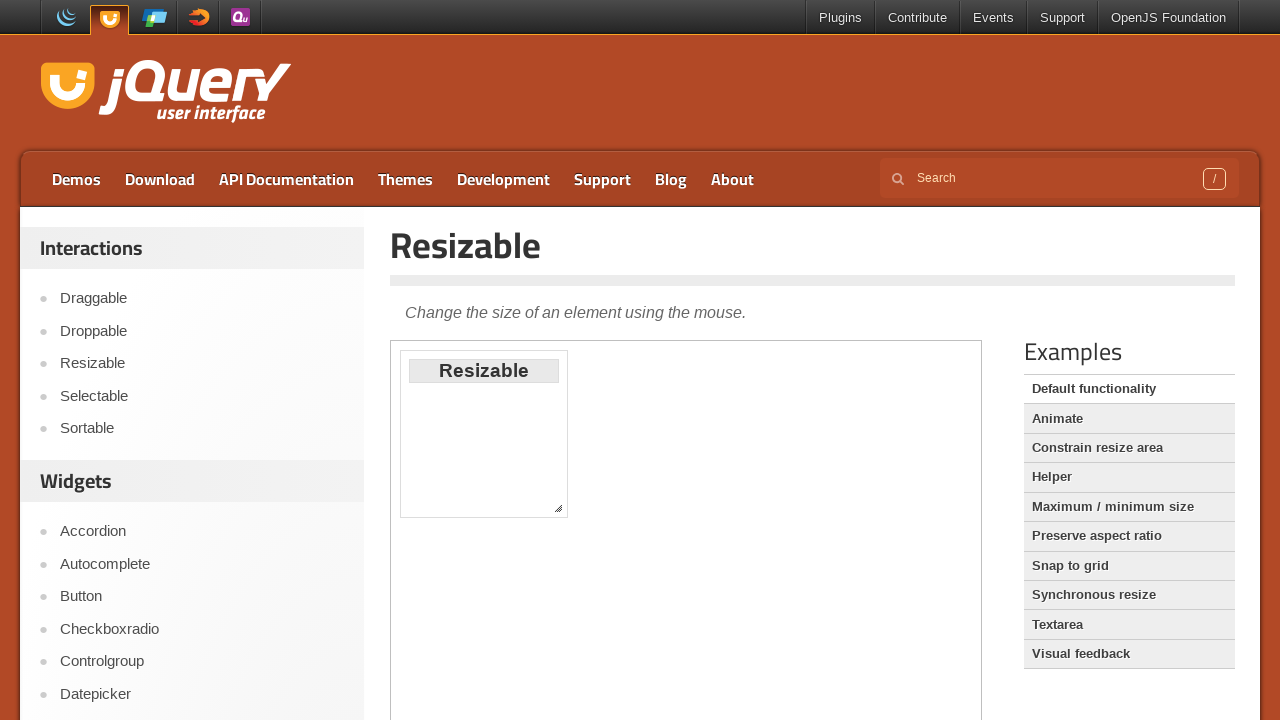

Located iframe containing resizable element
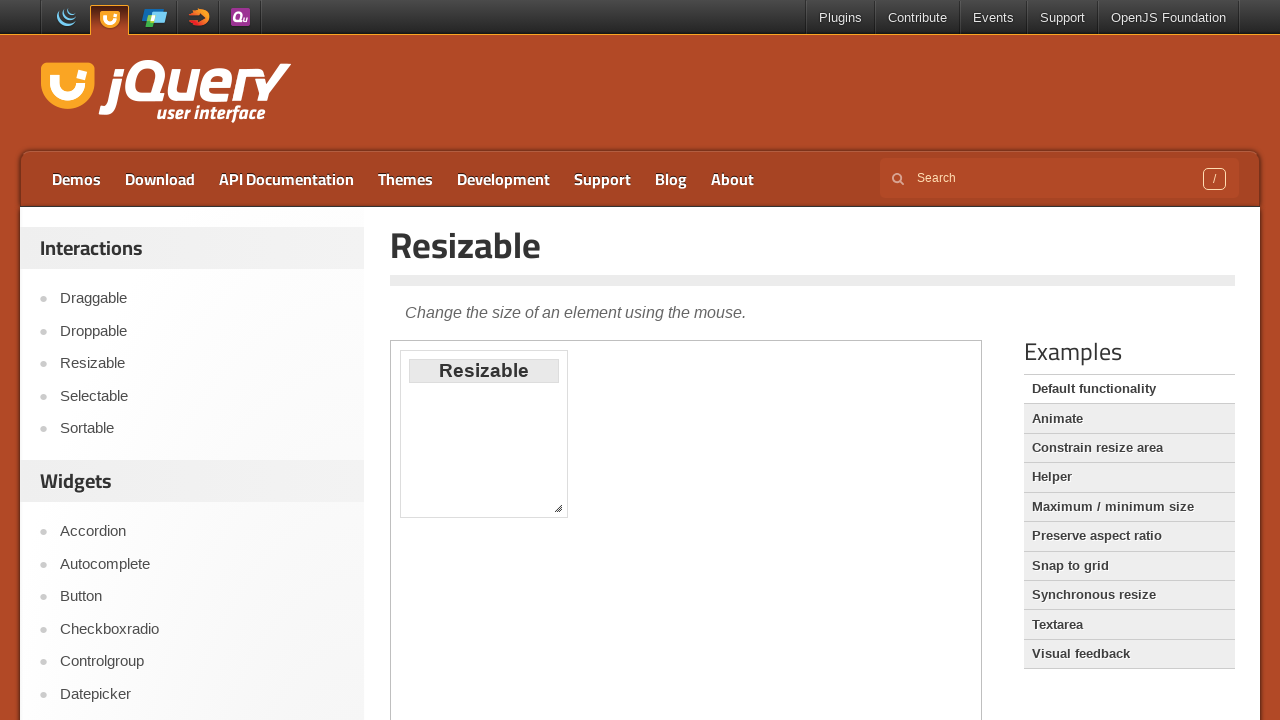

Located southeast corner resize handle
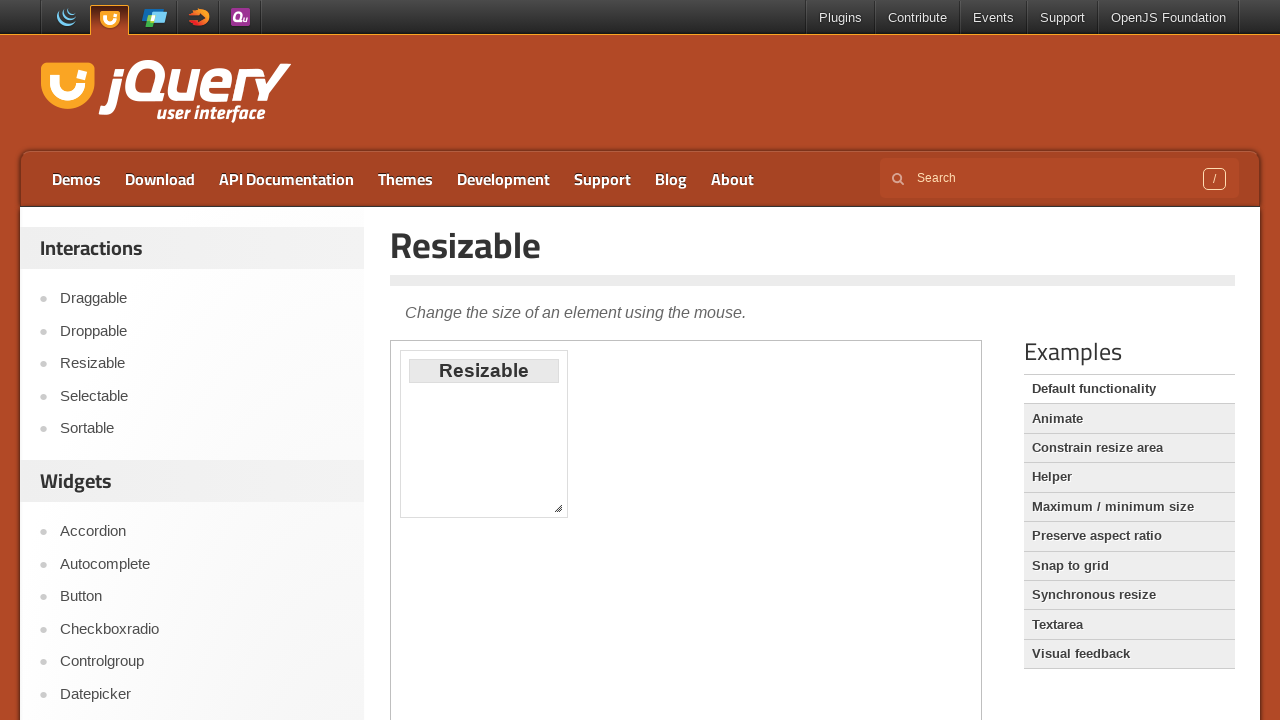

Dragged resize handle to new position (50px, 100px) to resize element at (600, 600)
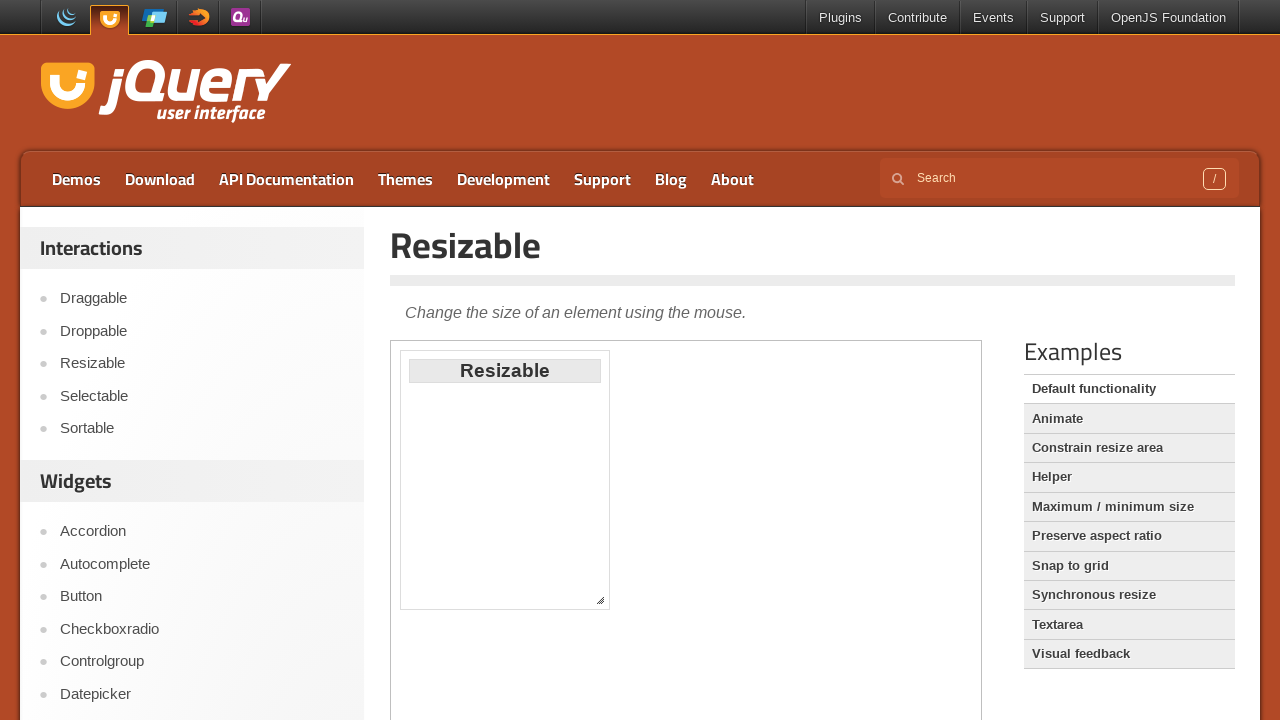

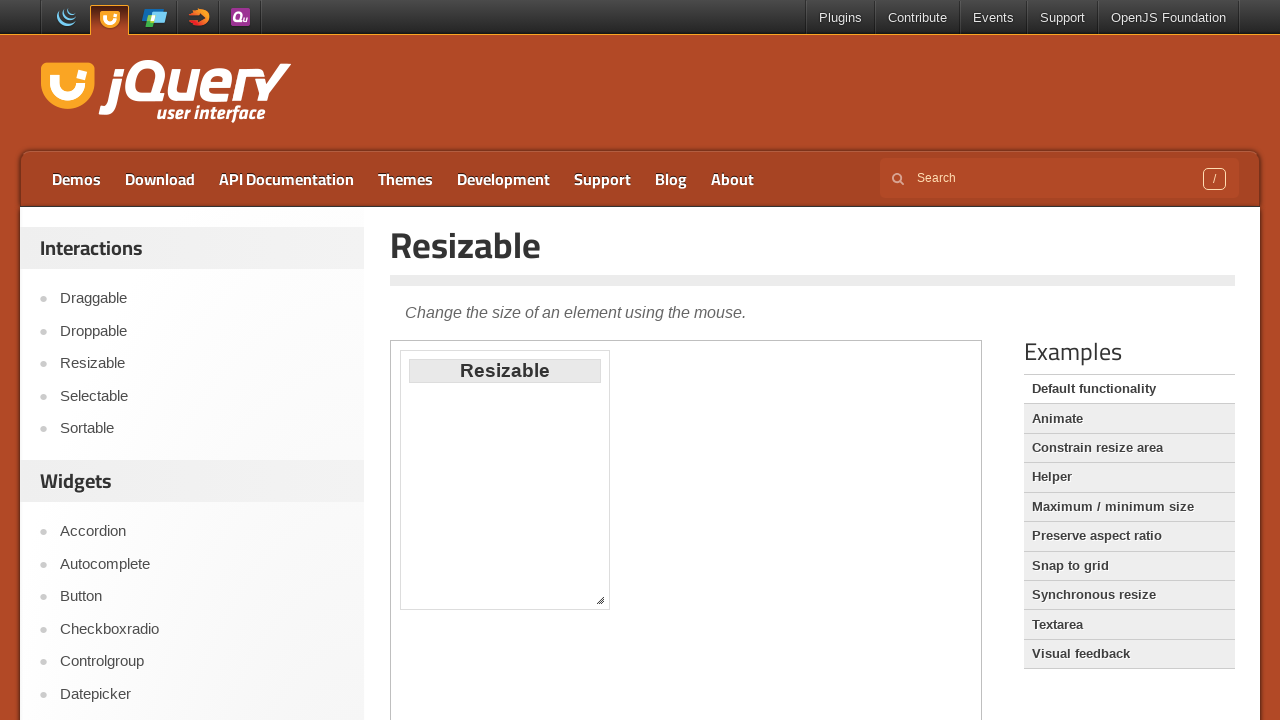